Tests jQuery multi-select functionality by holding the CTRL/Command key and clicking multiple list items to select them simultaneously.

Starting URL: https://automationfc.github.io/jquery-selectable/

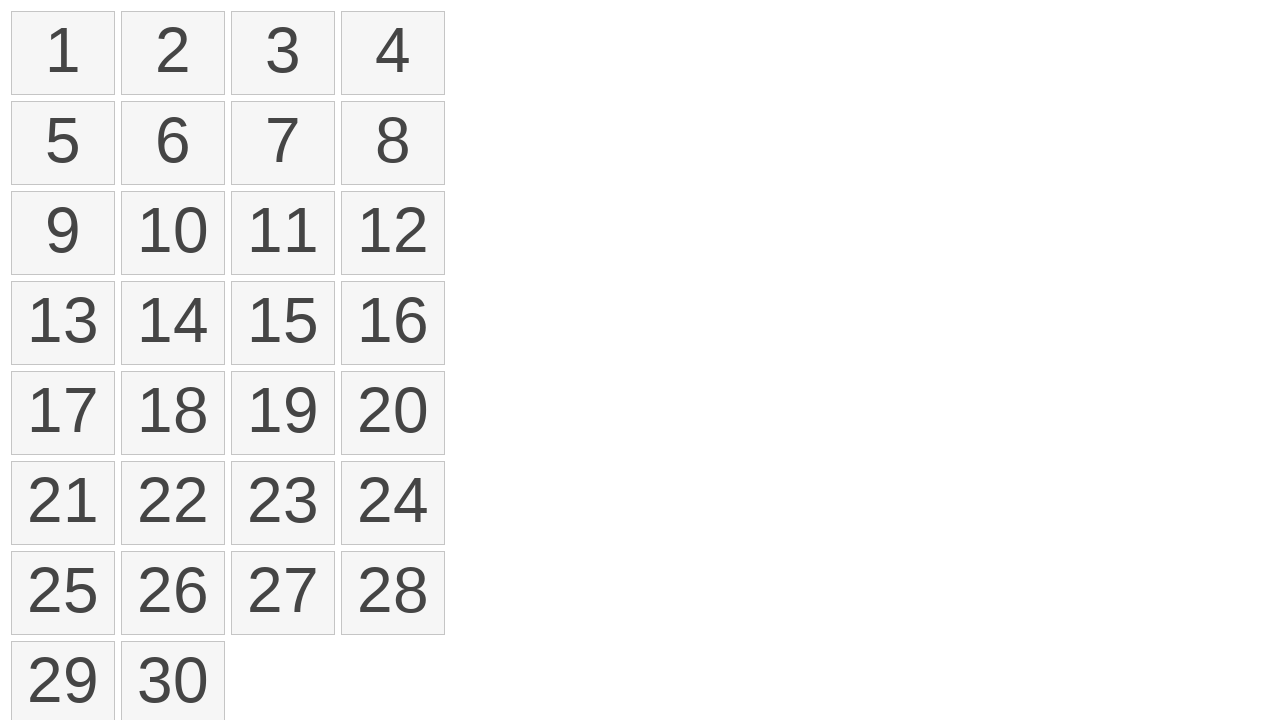

Waited for selectable list items to be present
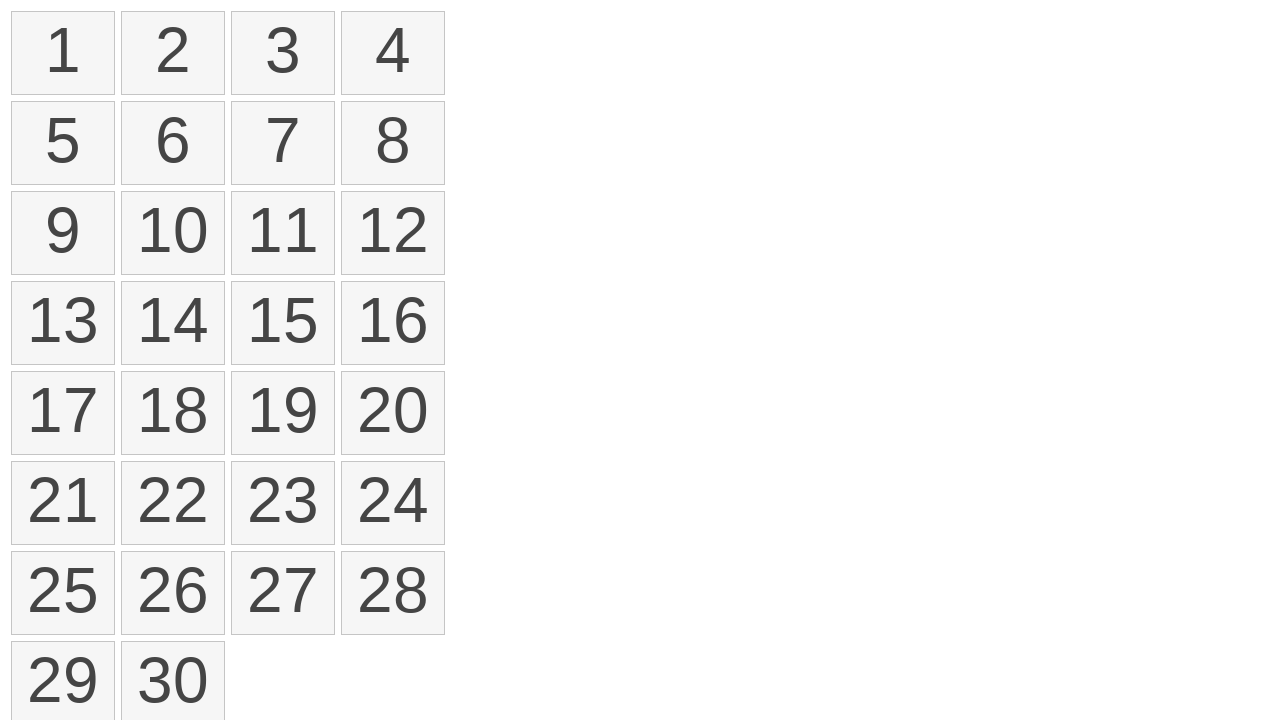

Located all selectable list items
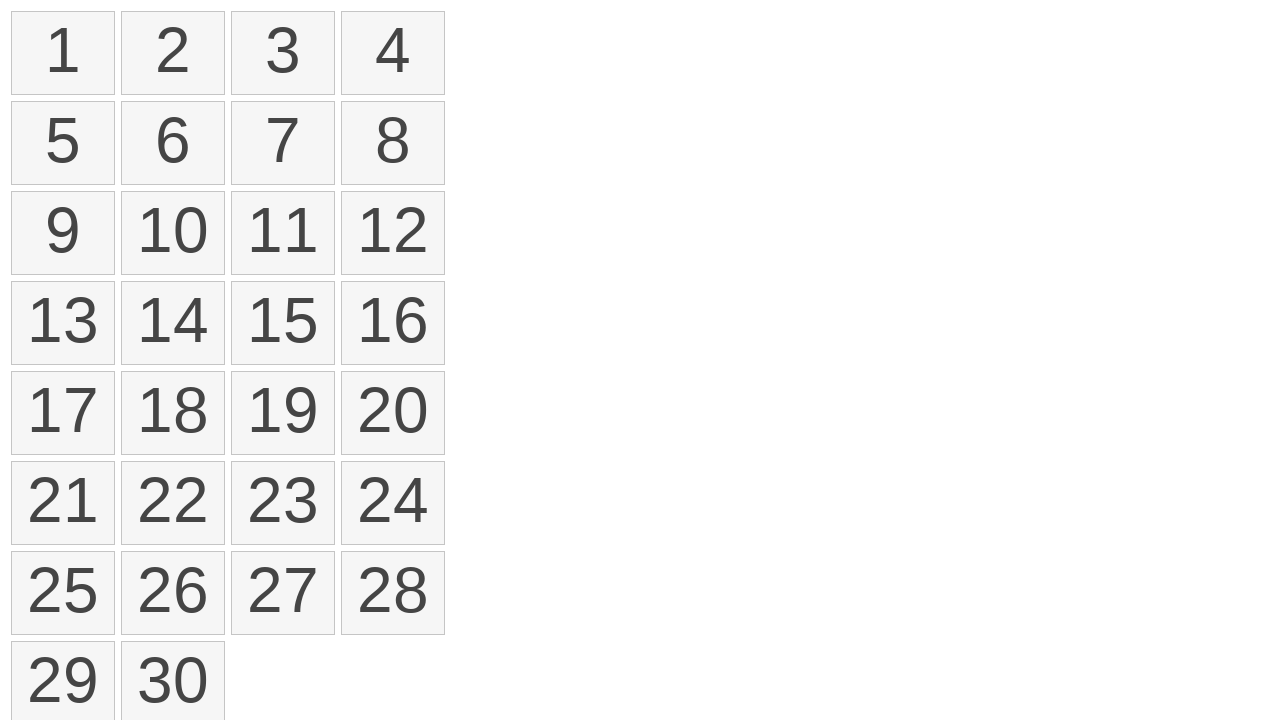

Clicked on item 2 while holding Control key to select it at (173, 53) on #selectable li >> nth=1
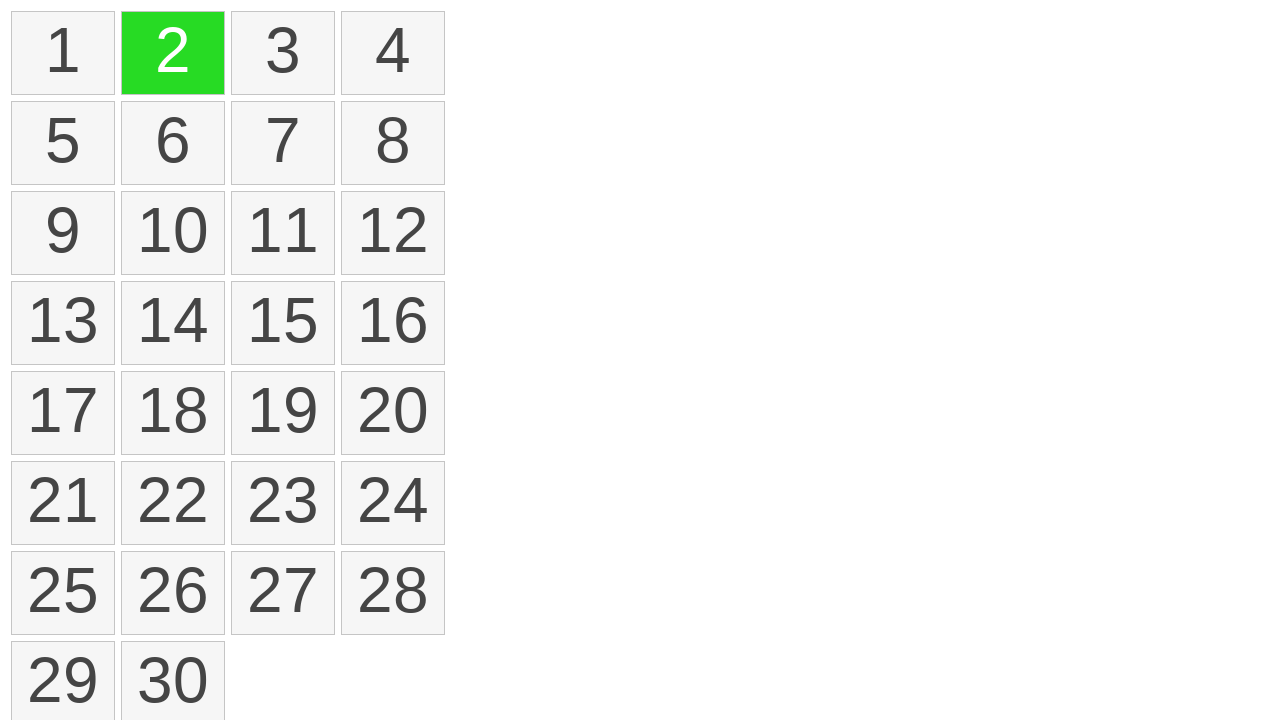

Clicked on item 3 while holding Control key to add it to selection at (283, 53) on #selectable li >> nth=2
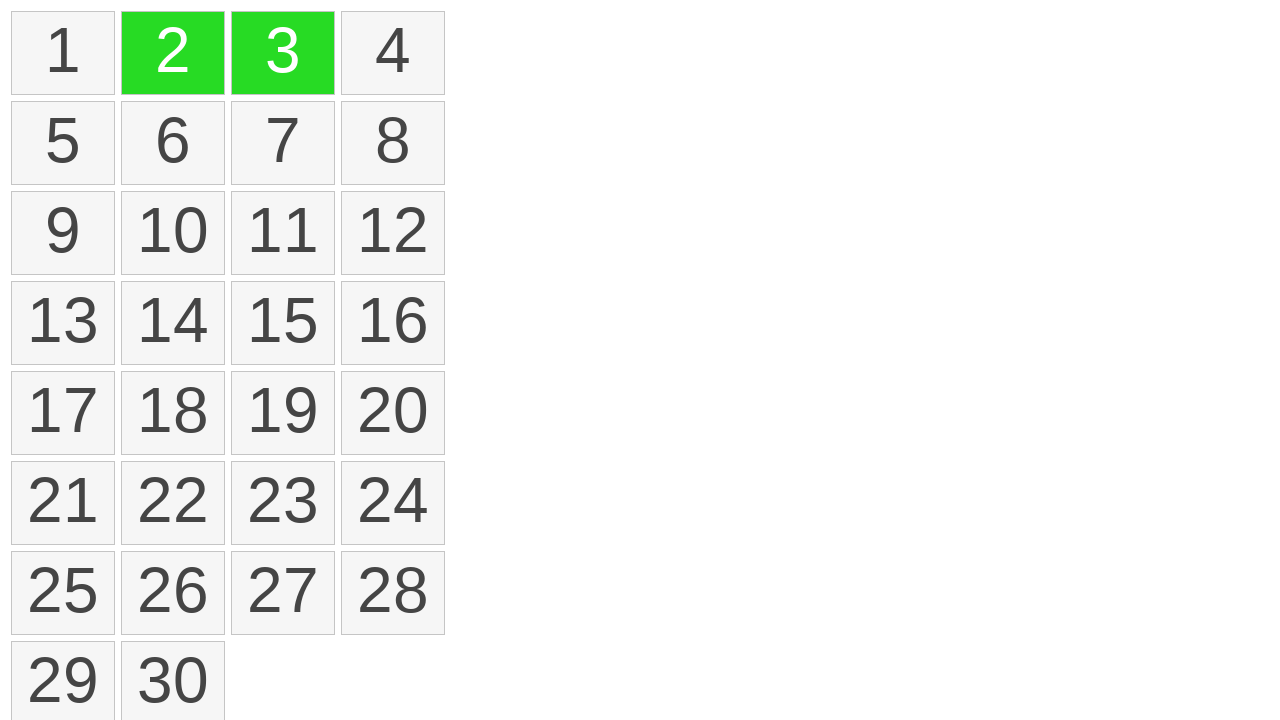

Waited 2 seconds to observe the multi-selection result
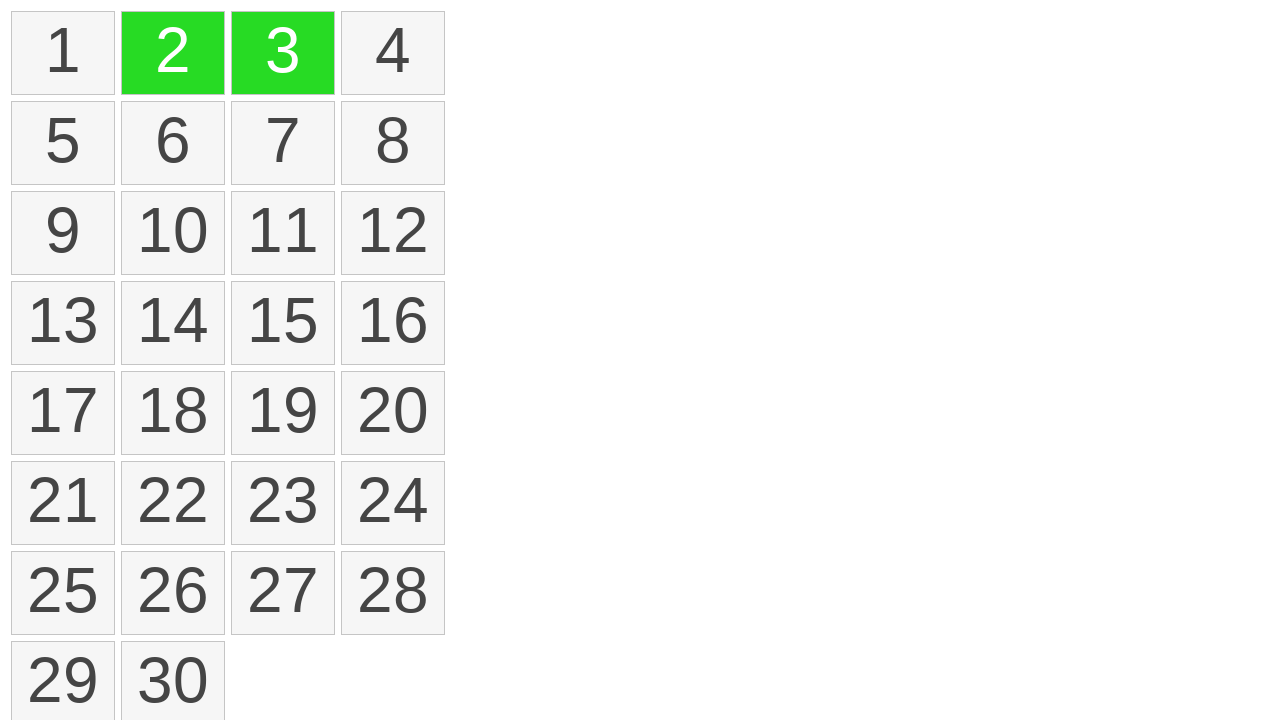

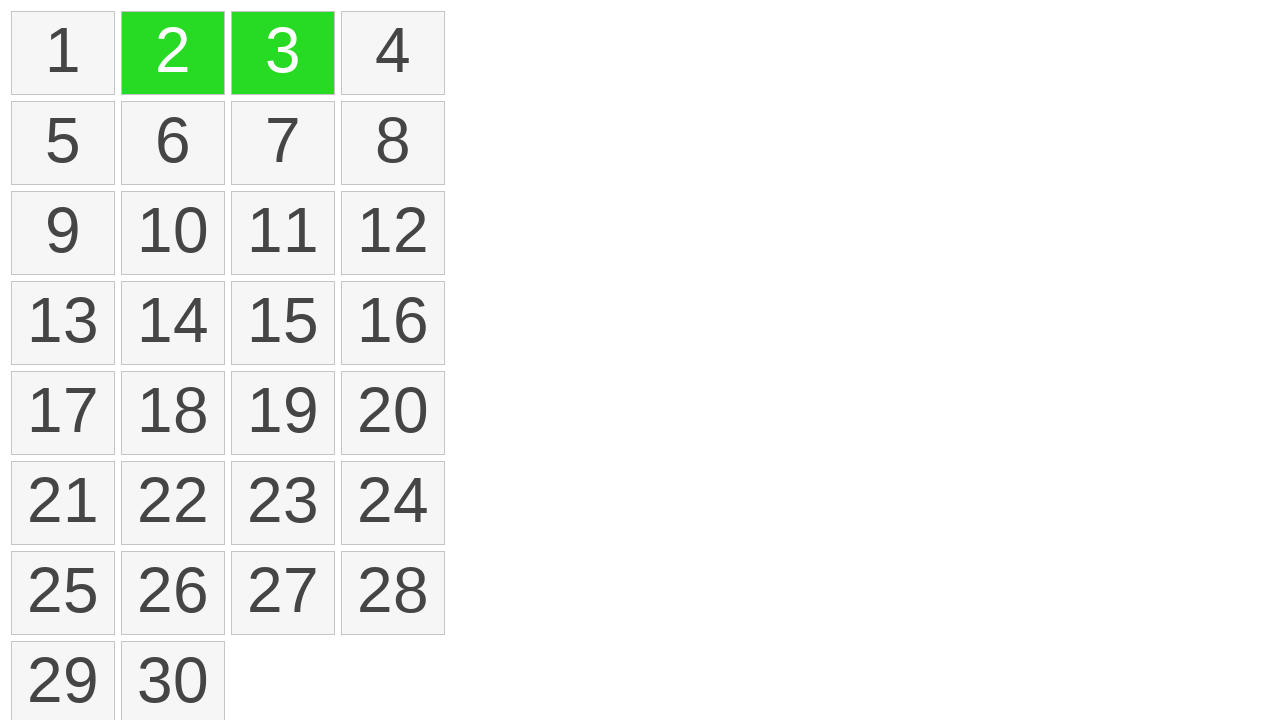